Opens the Foundit.in job search website and verifies the page loads successfully

Starting URL: https://www.foundit.in/

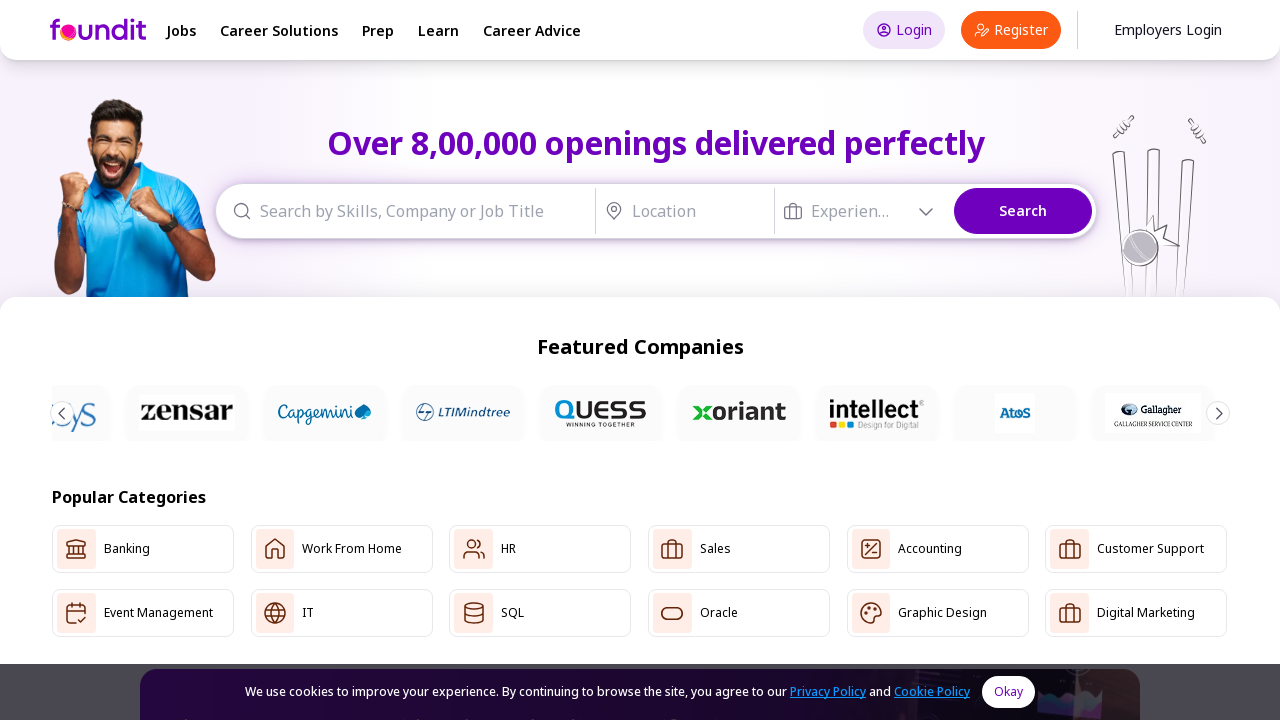

Waited for page DOM content to load
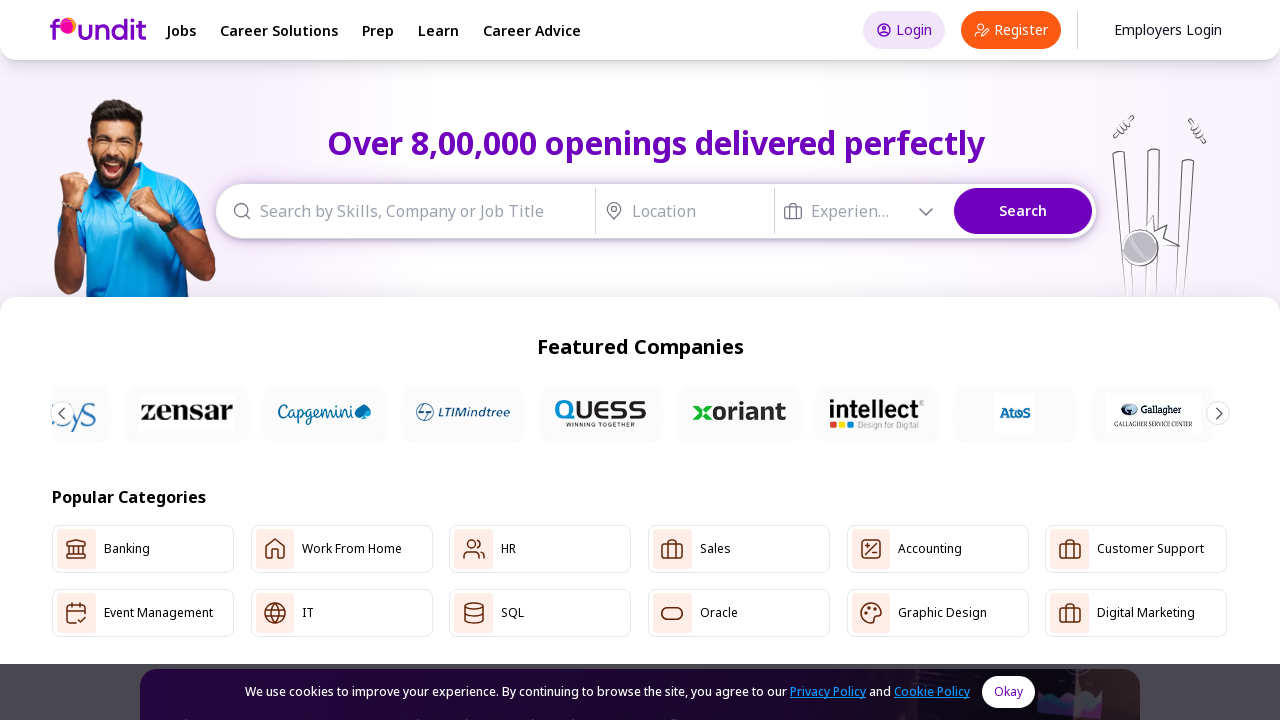

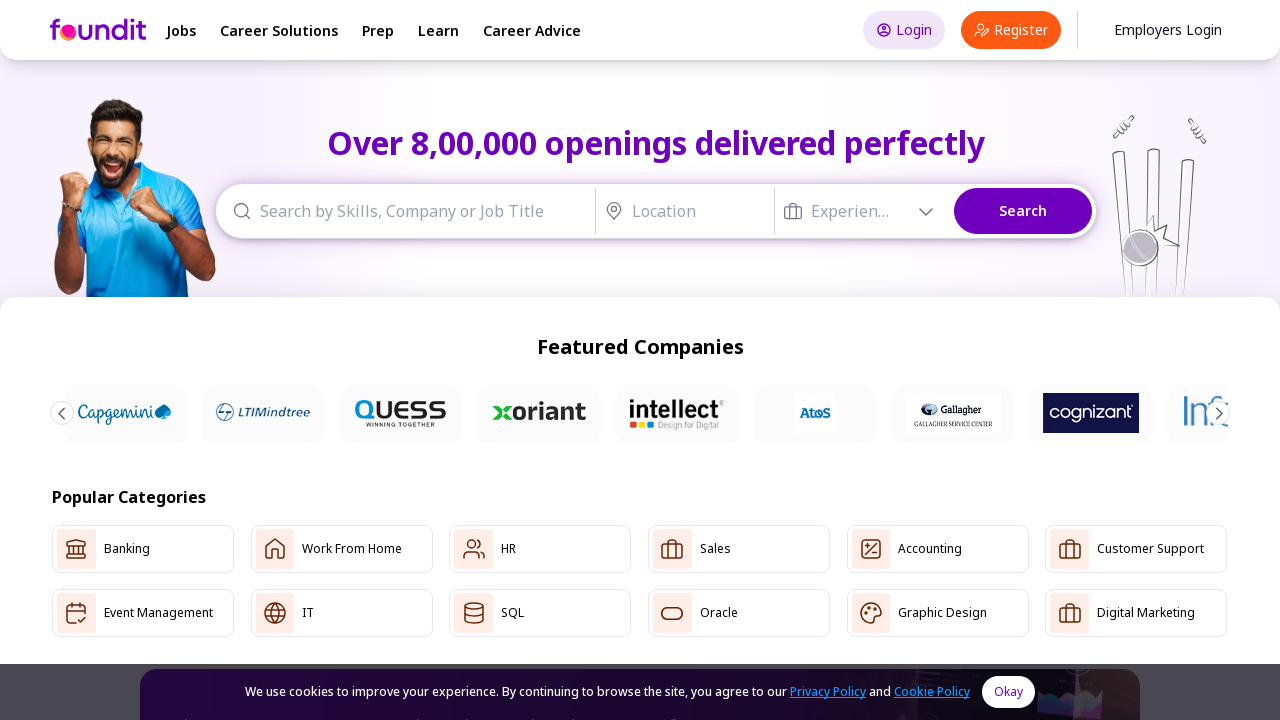